Tests window handling functionality by clicking a link that opens a new window and verifying the title of the new window

Starting URL: https://practice.cydeo.com/windows

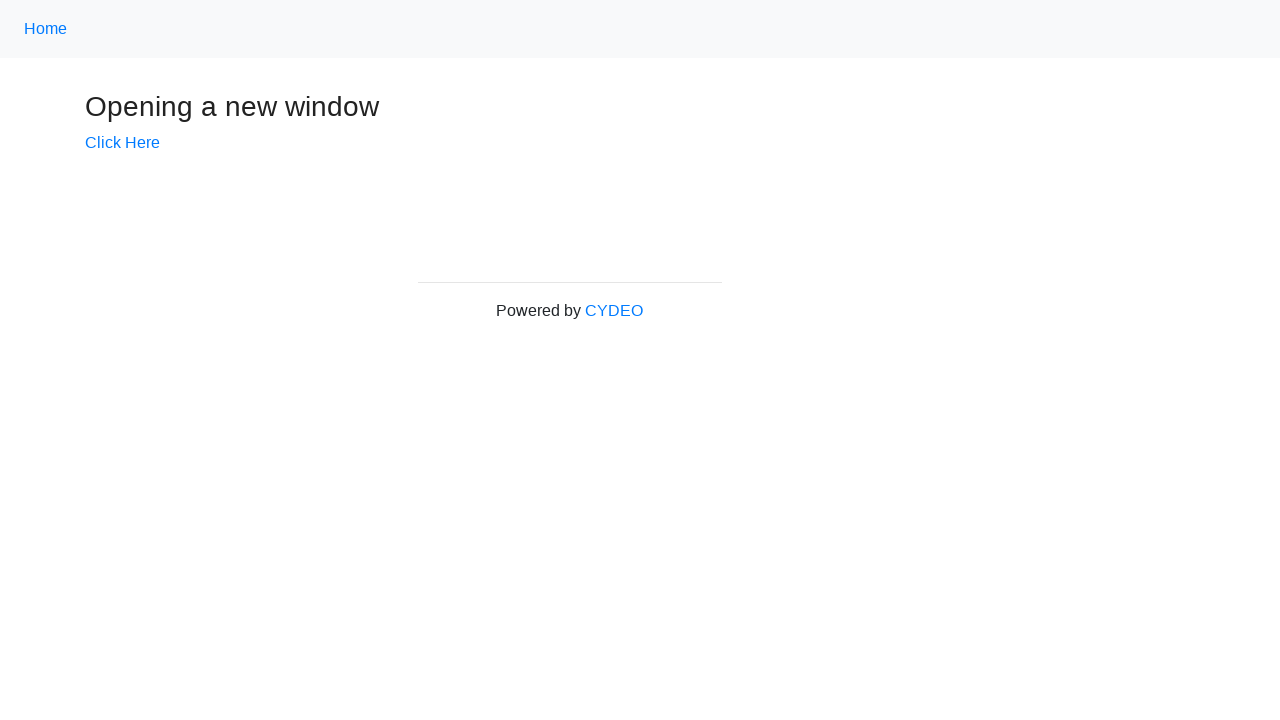

Verified initial page title is 'Windows'
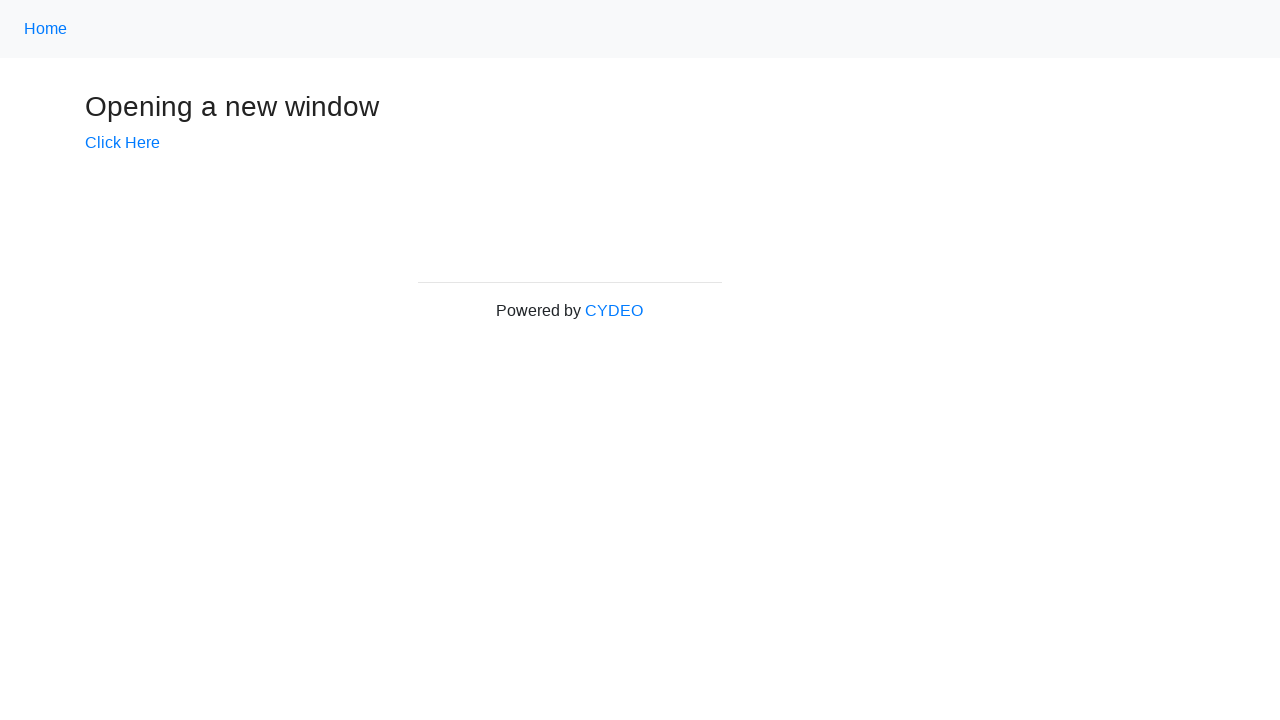

Clicked 'Click Here' link to open new window at (122, 143) on text='Click Here'
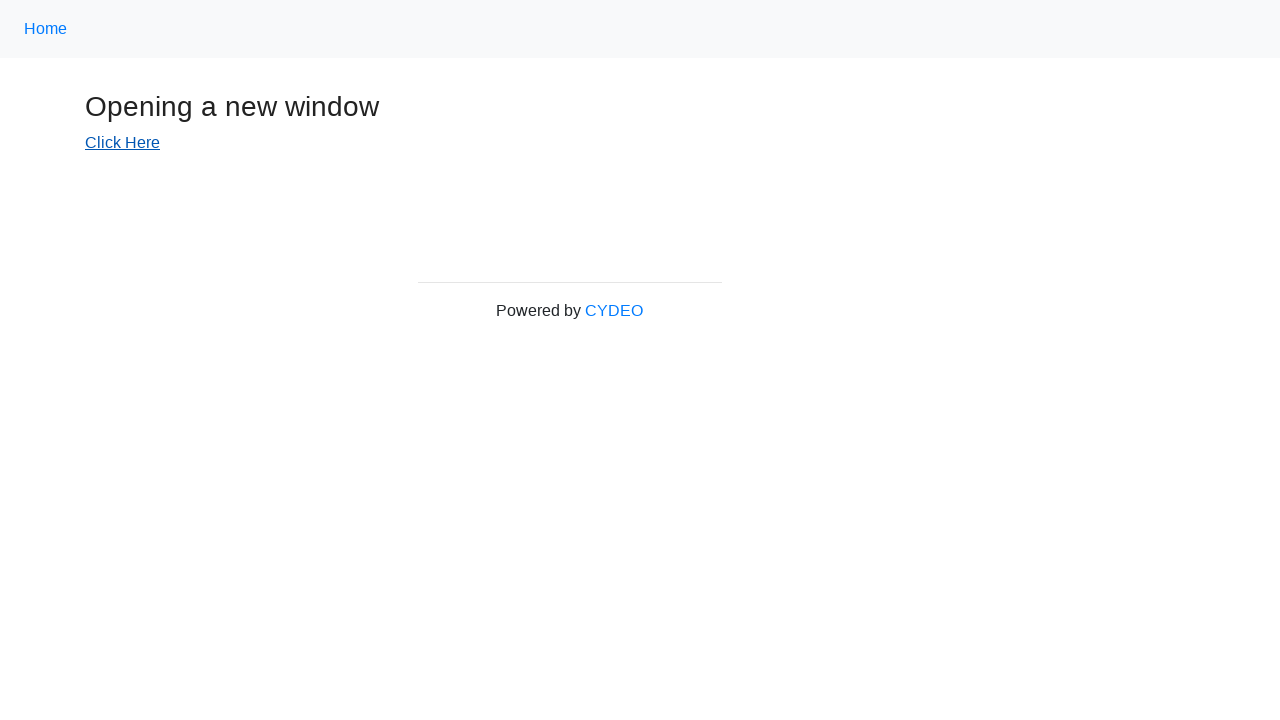

New window/tab opened and captured
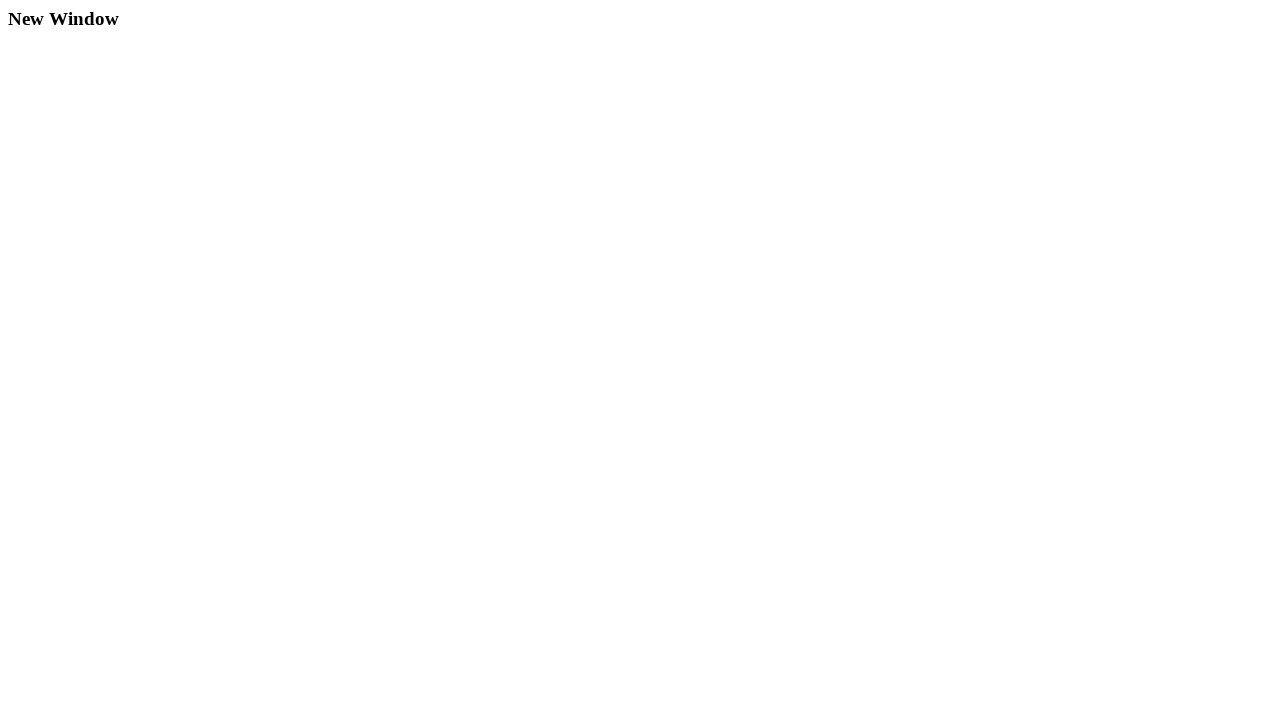

New page fully loaded
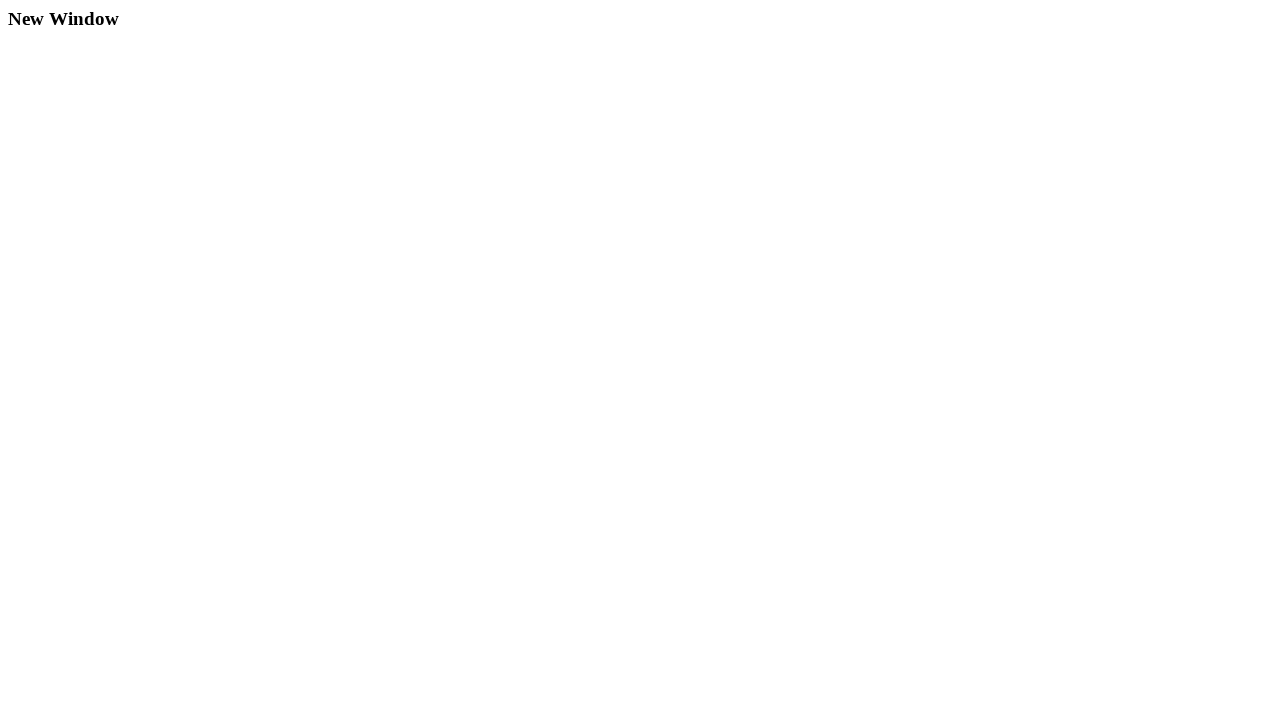

Verified new window title is 'New Window'
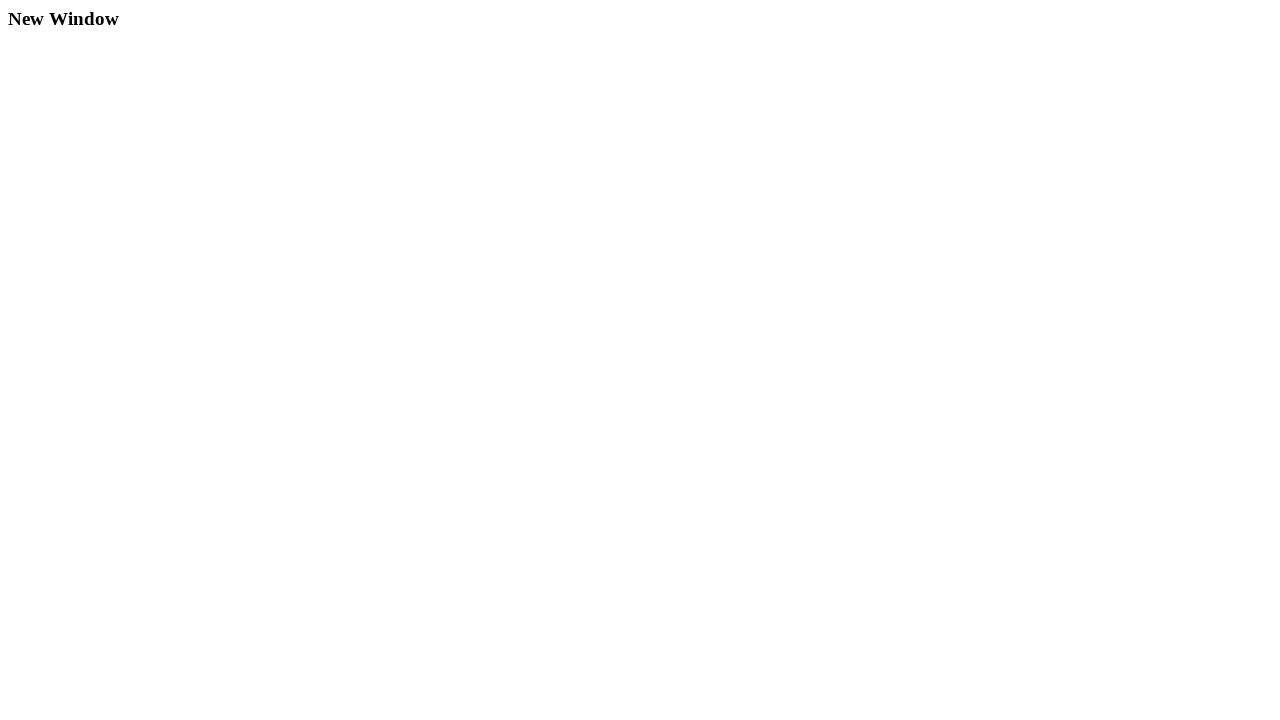

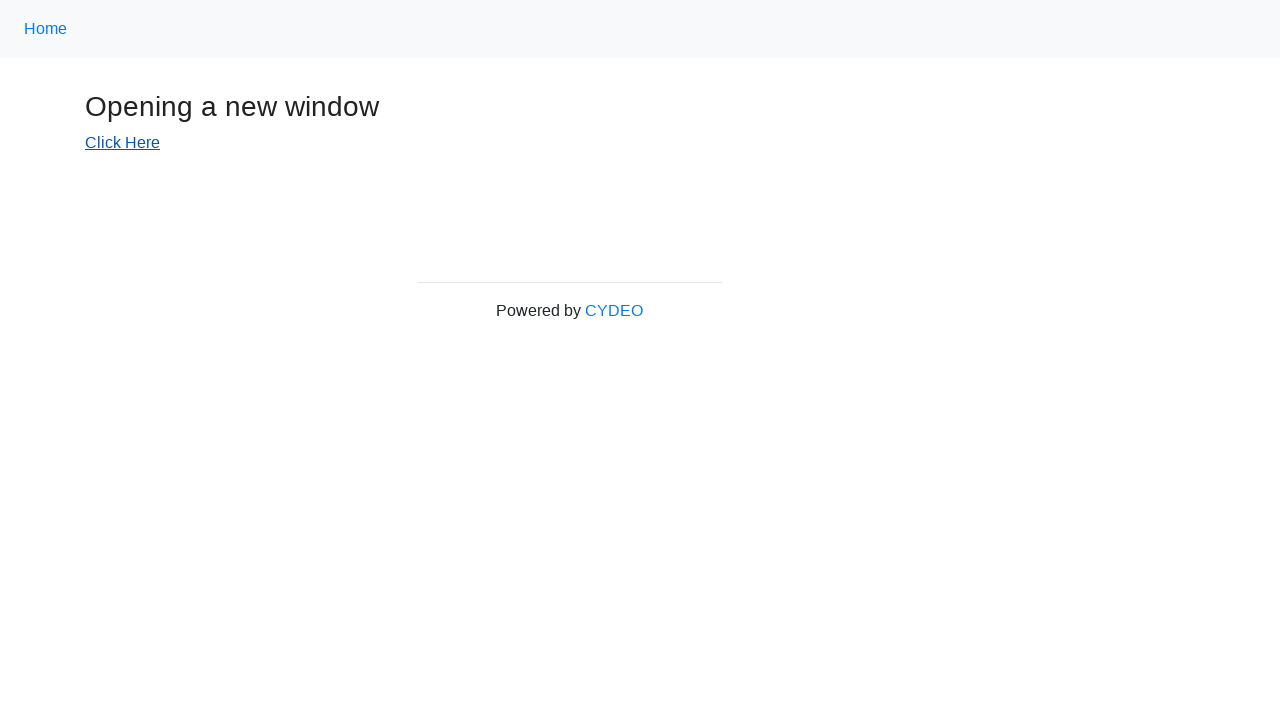